Tests jQuery UI drag and drop functionality by dragging an element into a droppable zone, then navigates to the Resizable page

Starting URL: https://jqueryui.com/droppable/

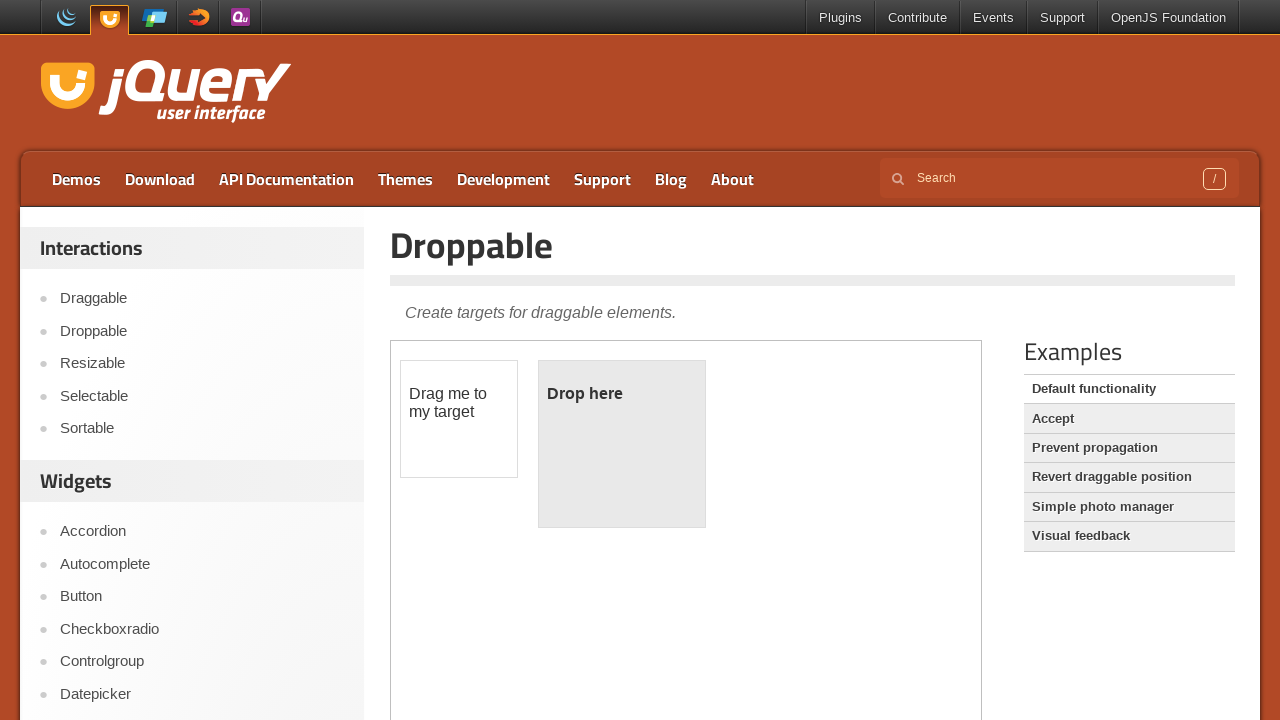

Located the demo iframe for jQuery UI droppable test
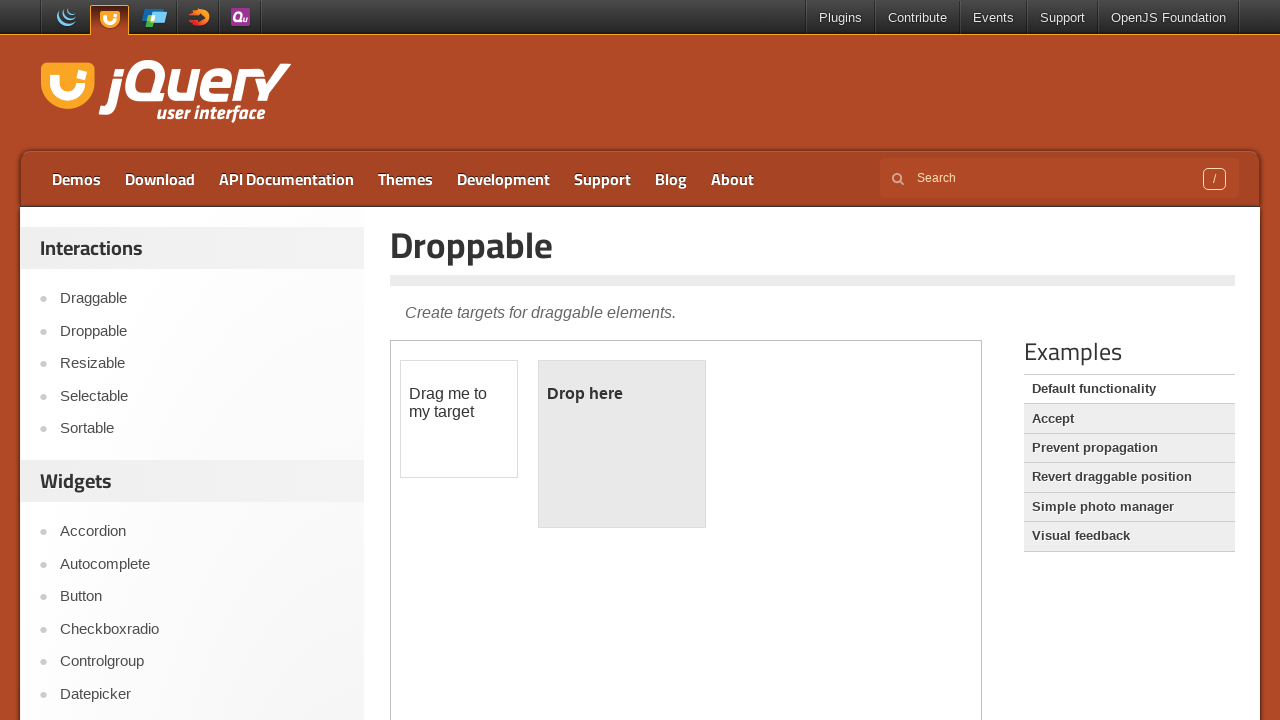

Located the draggable element
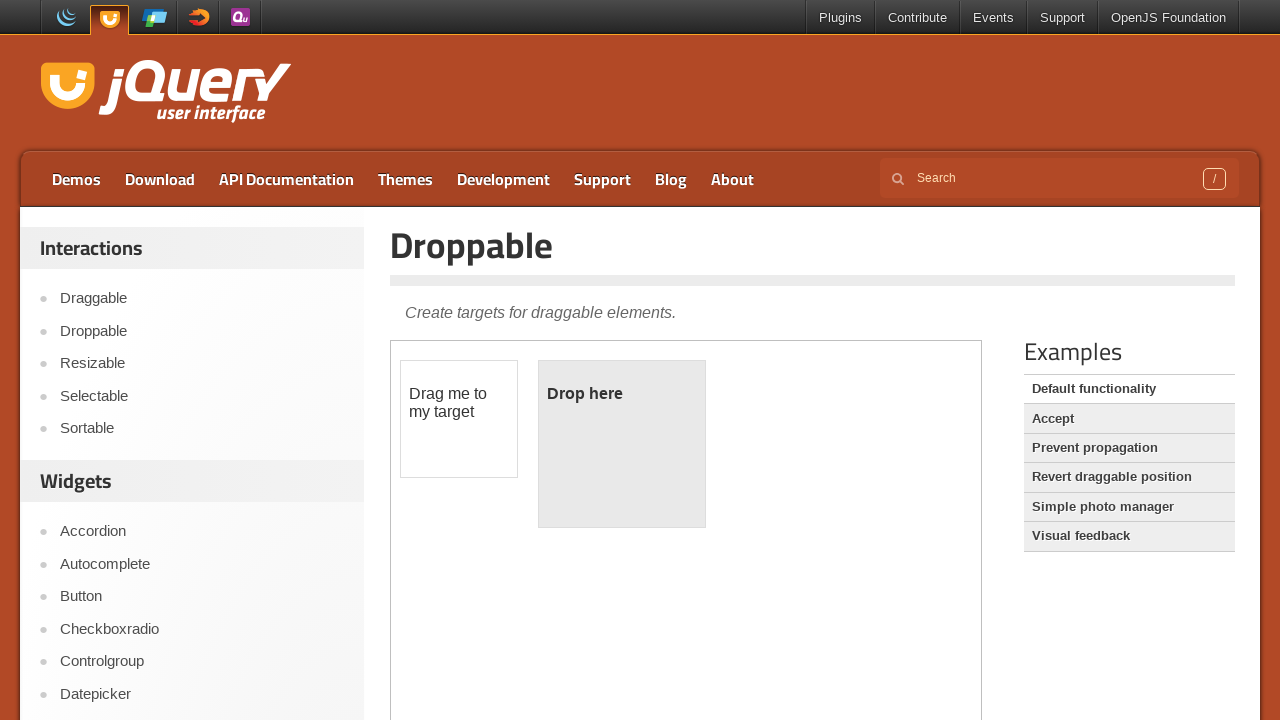

Located the droppable zone
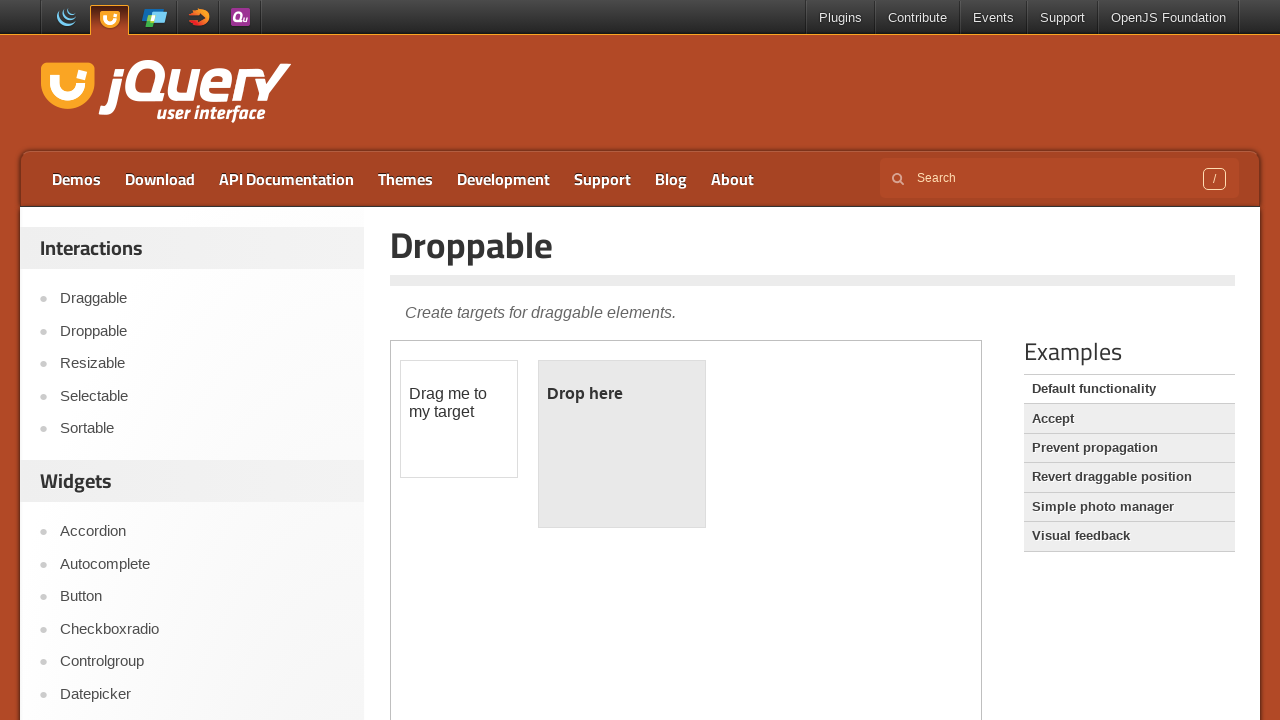

Dragged element into droppable zone at (622, 444)
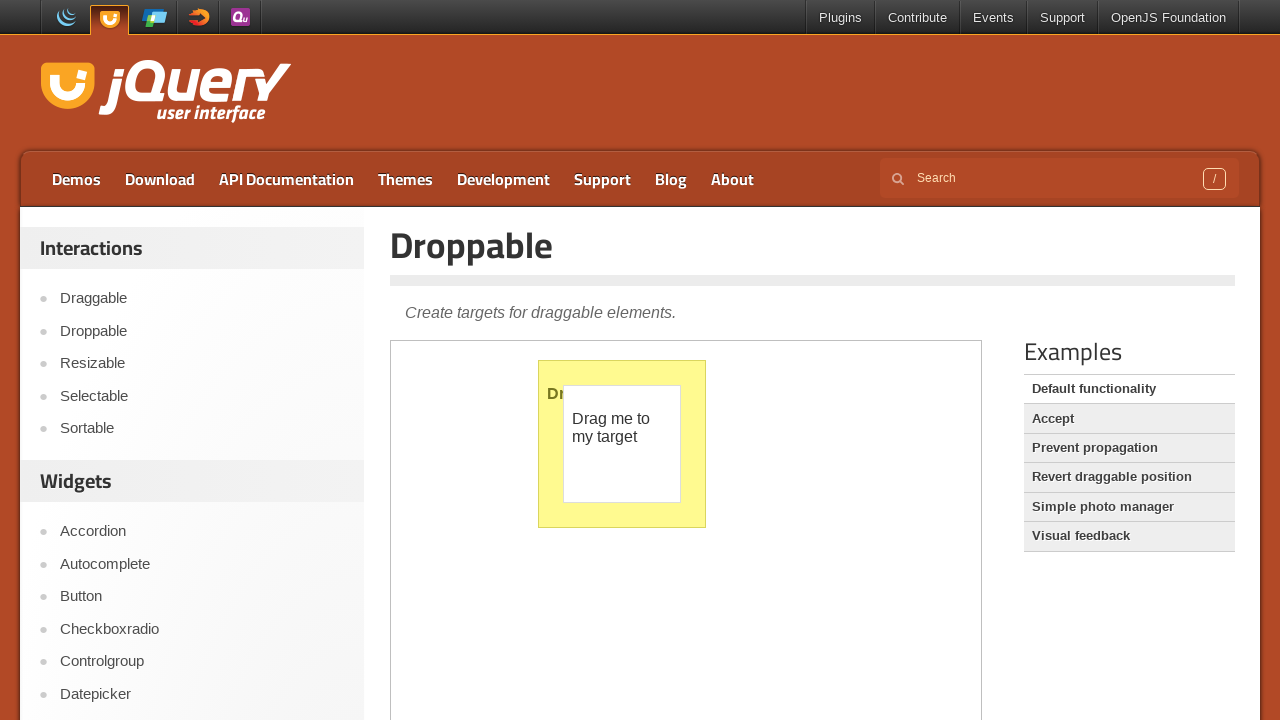

Clicked on Resizable link to navigate to resizable page at (202, 364) on a:text('Resizable')
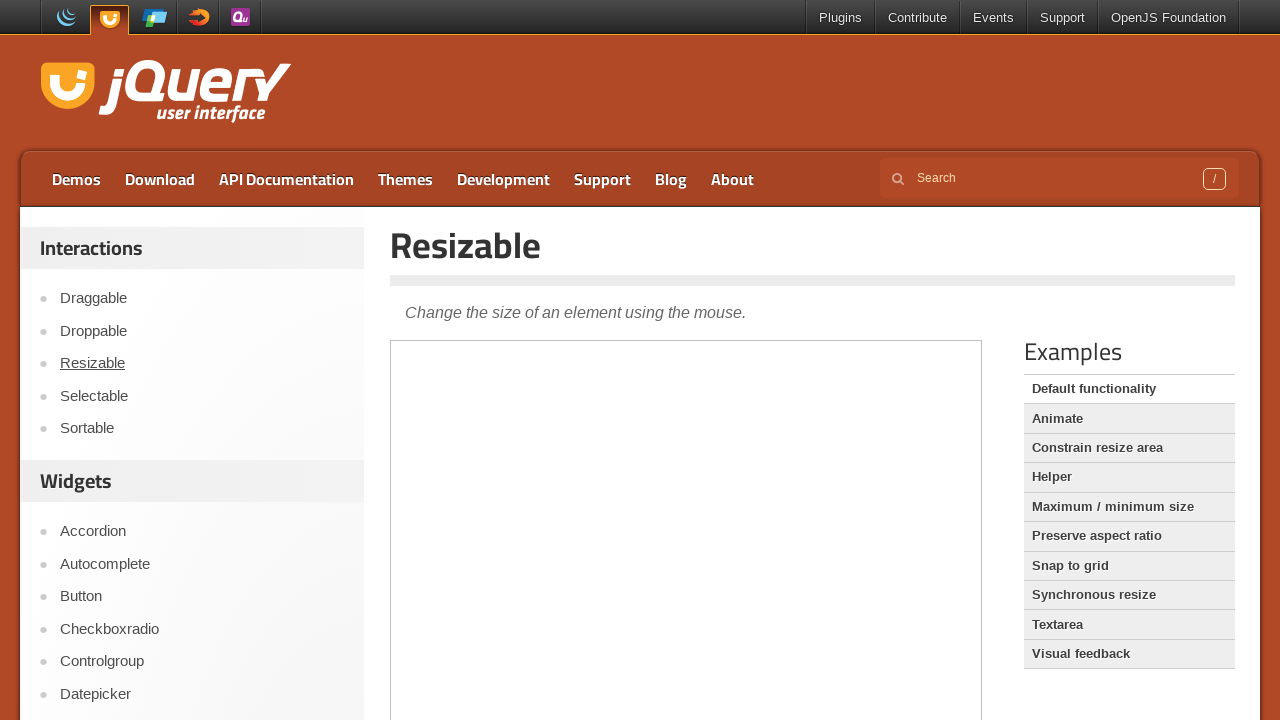

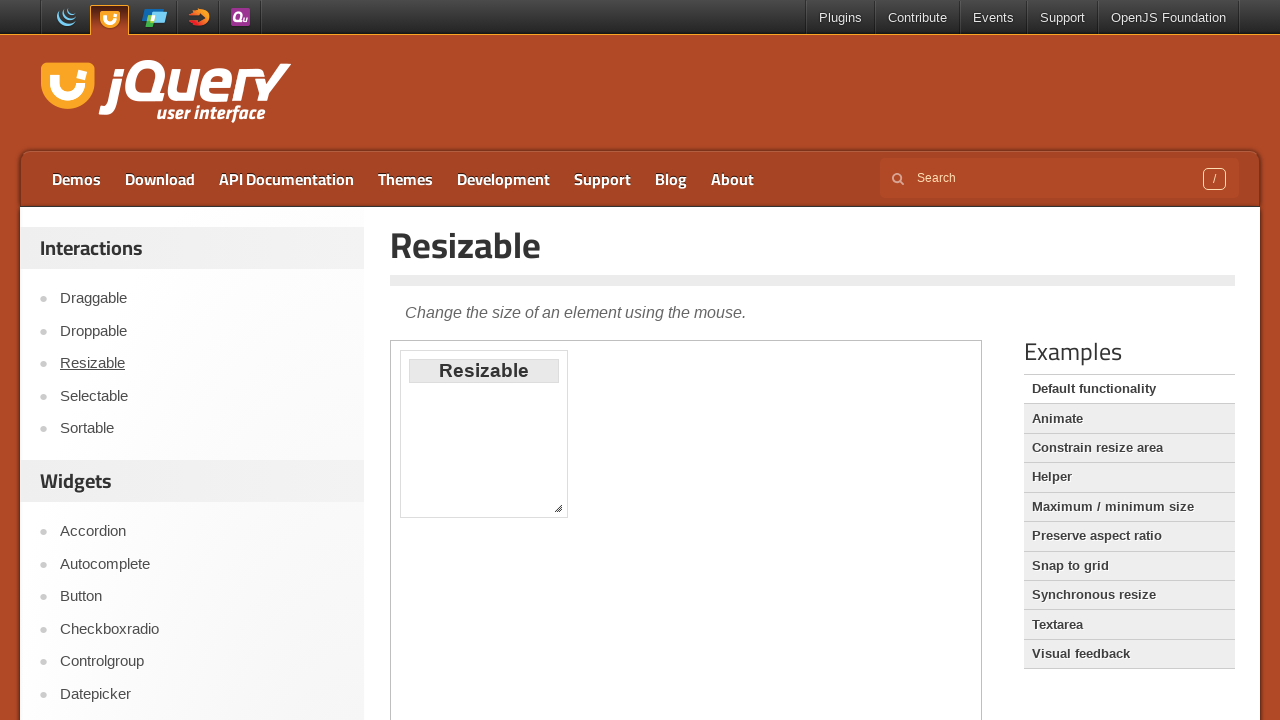